Tests JavaScript Confirm dialog by clicking the trigger button and dismissing (canceling) the confirm

Starting URL: https://the-internet.herokuapp.com/javascript_alerts

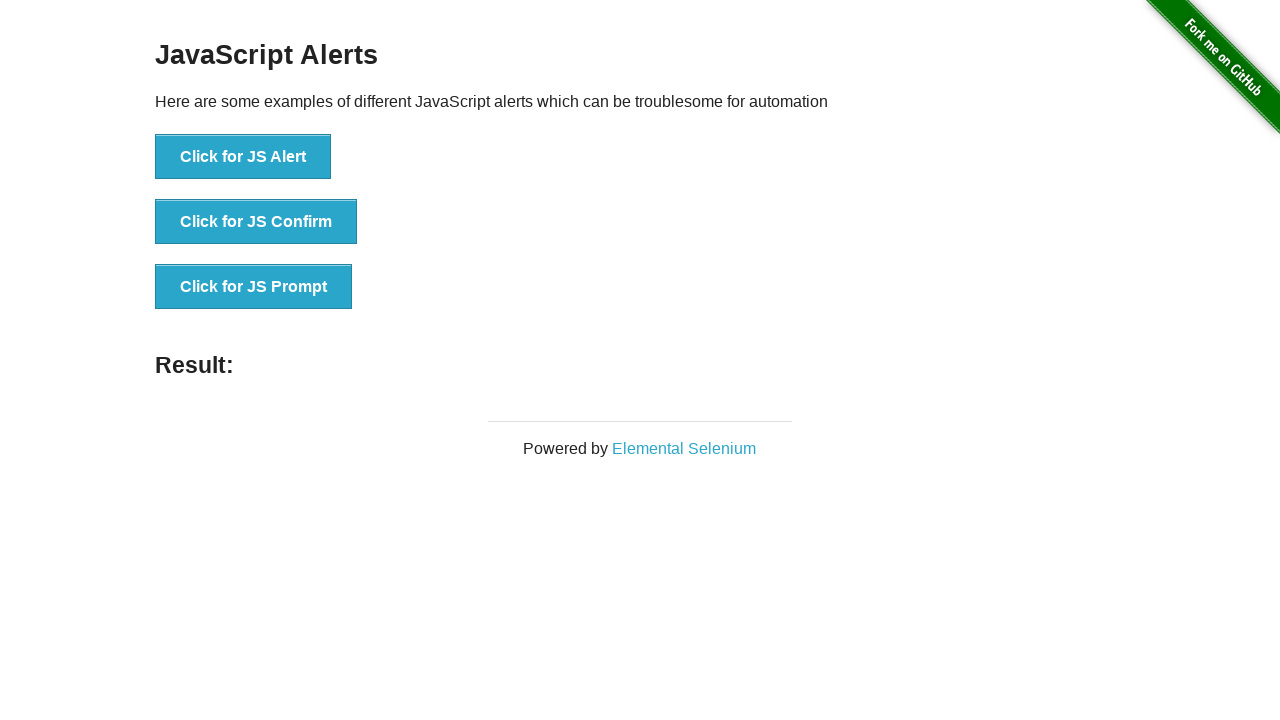

Registered dialog handler to dismiss confirm dialogs
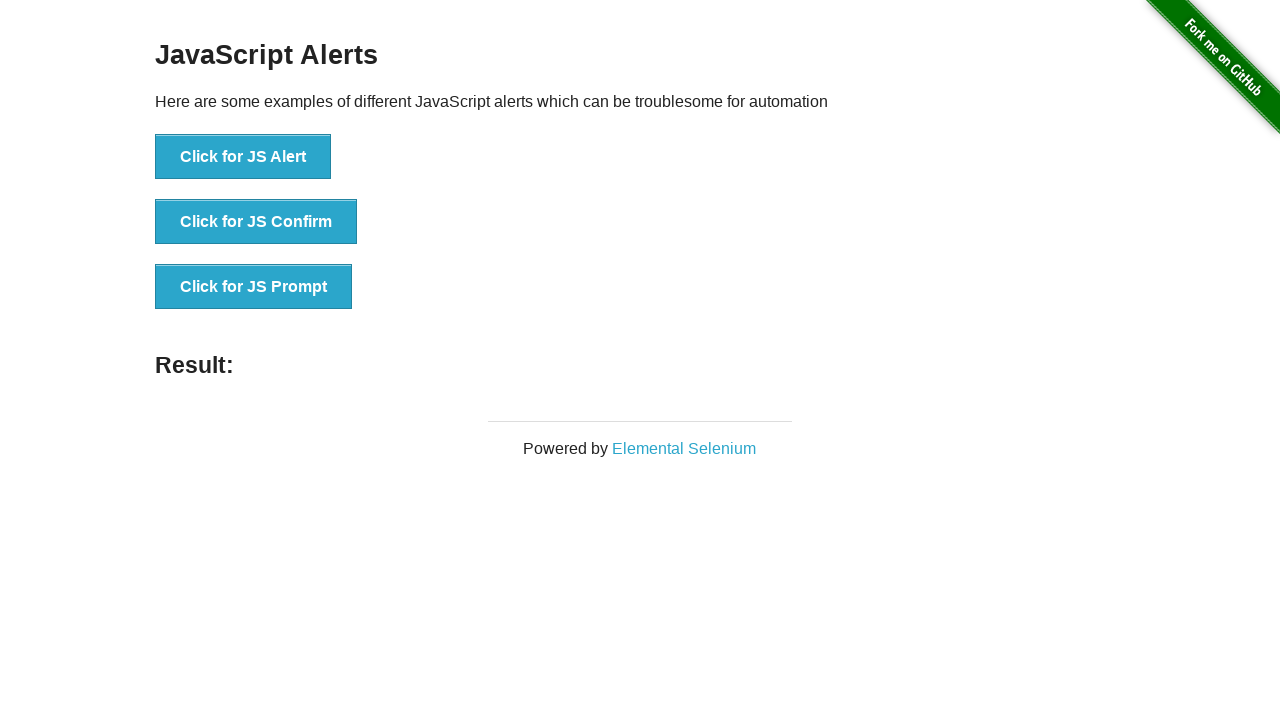

Clicked button to trigger JavaScript Confirm dialog at (256, 222) on button[onclick='jsConfirm()']
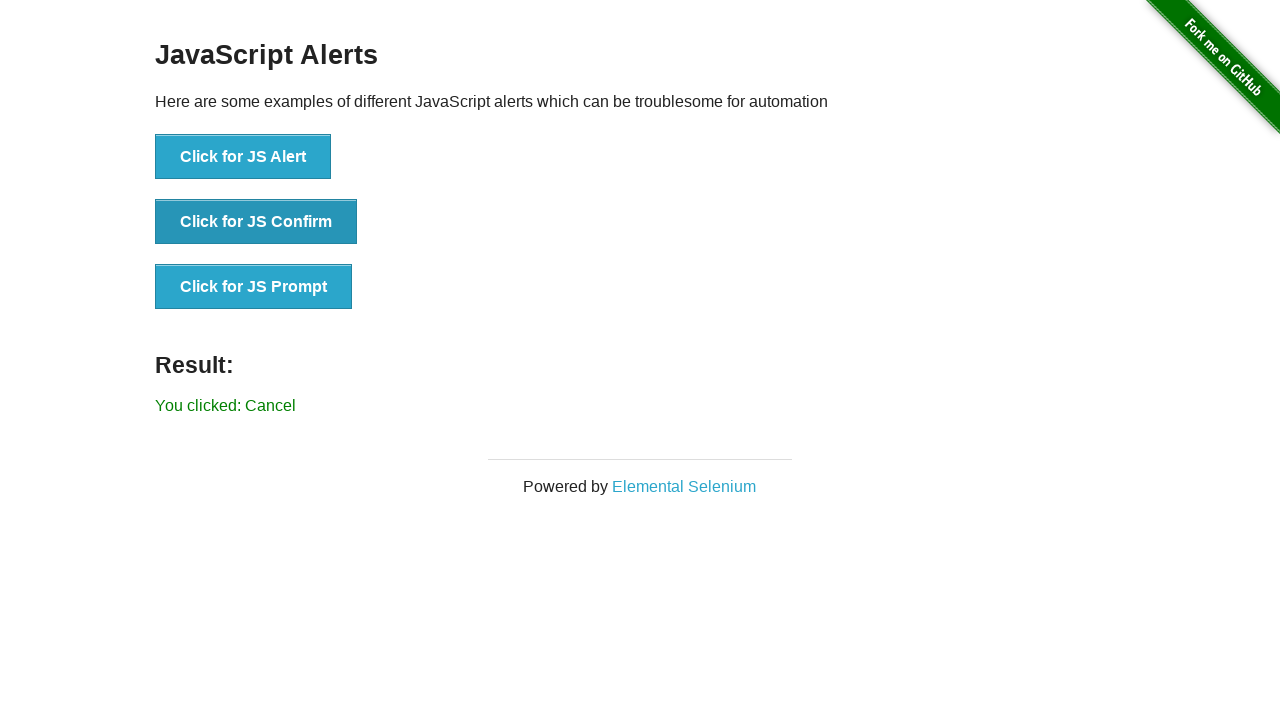

Result text appeared after dismissing the confirm dialog
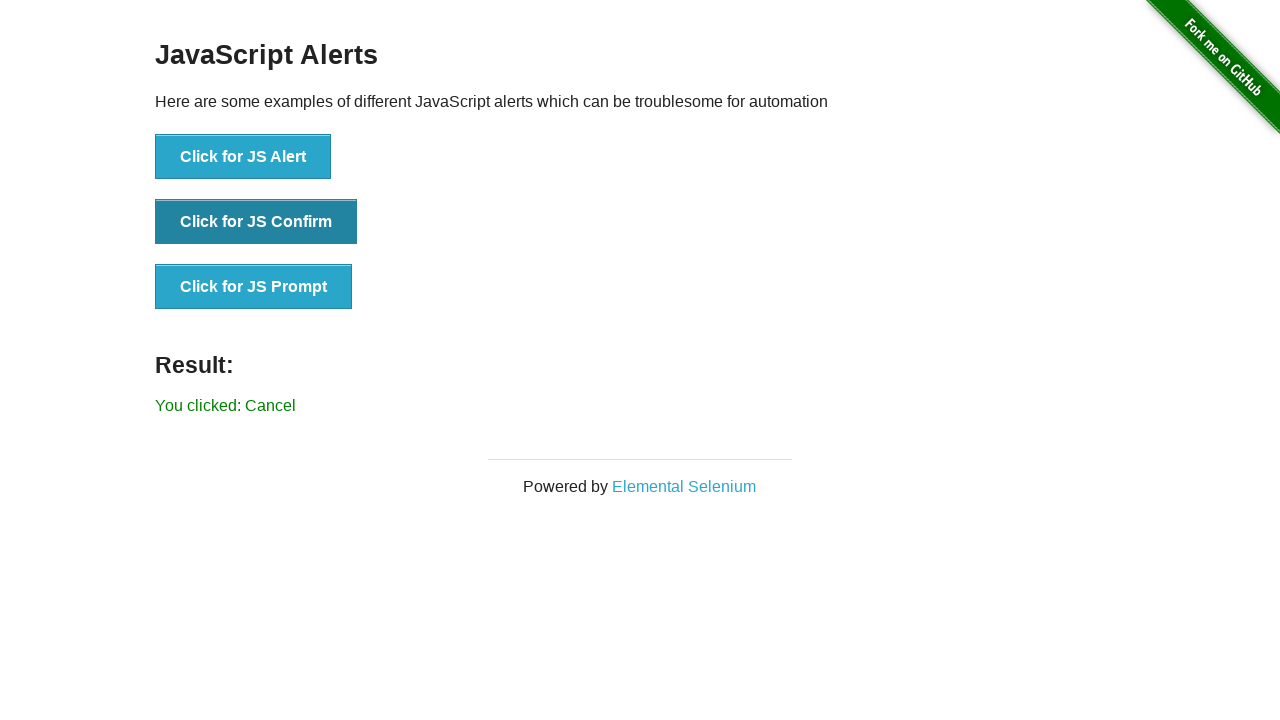

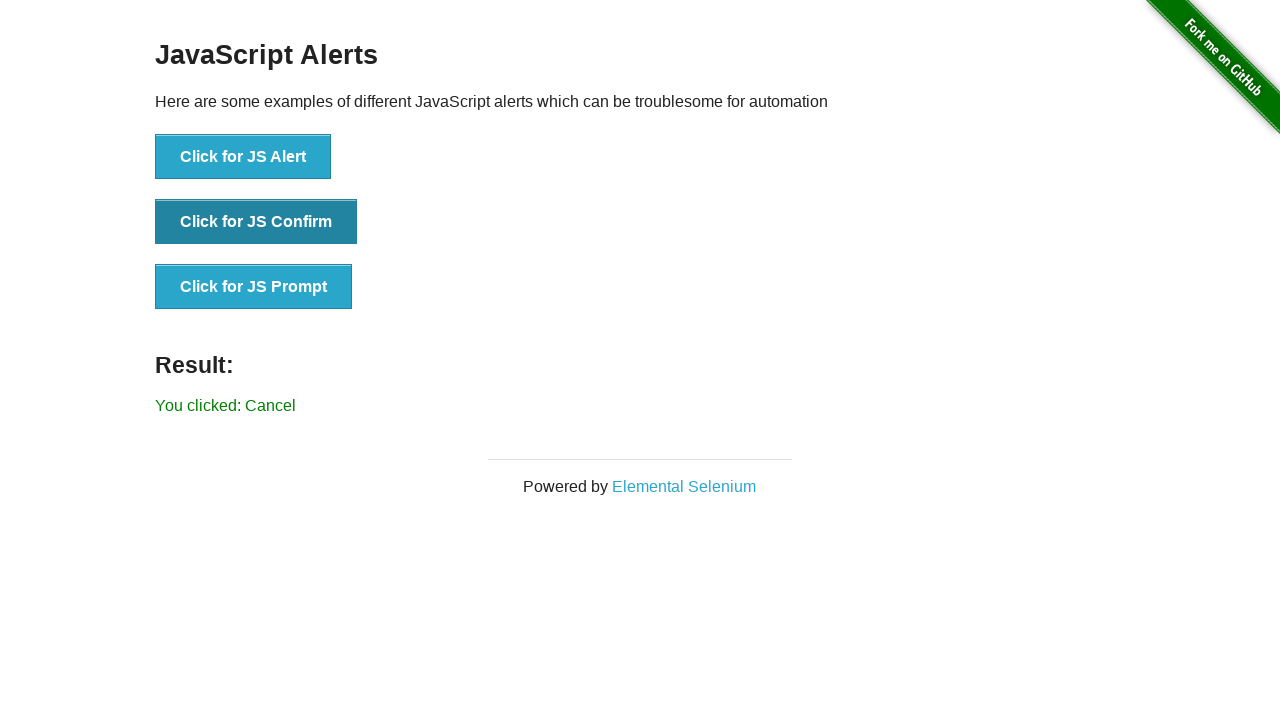